Tests dropdown selection functionality on a registration form by selecting a skill from a standard dropdown and a country from a custom dropdown component

Starting URL: http://demo.automationtesting.in/Register.html

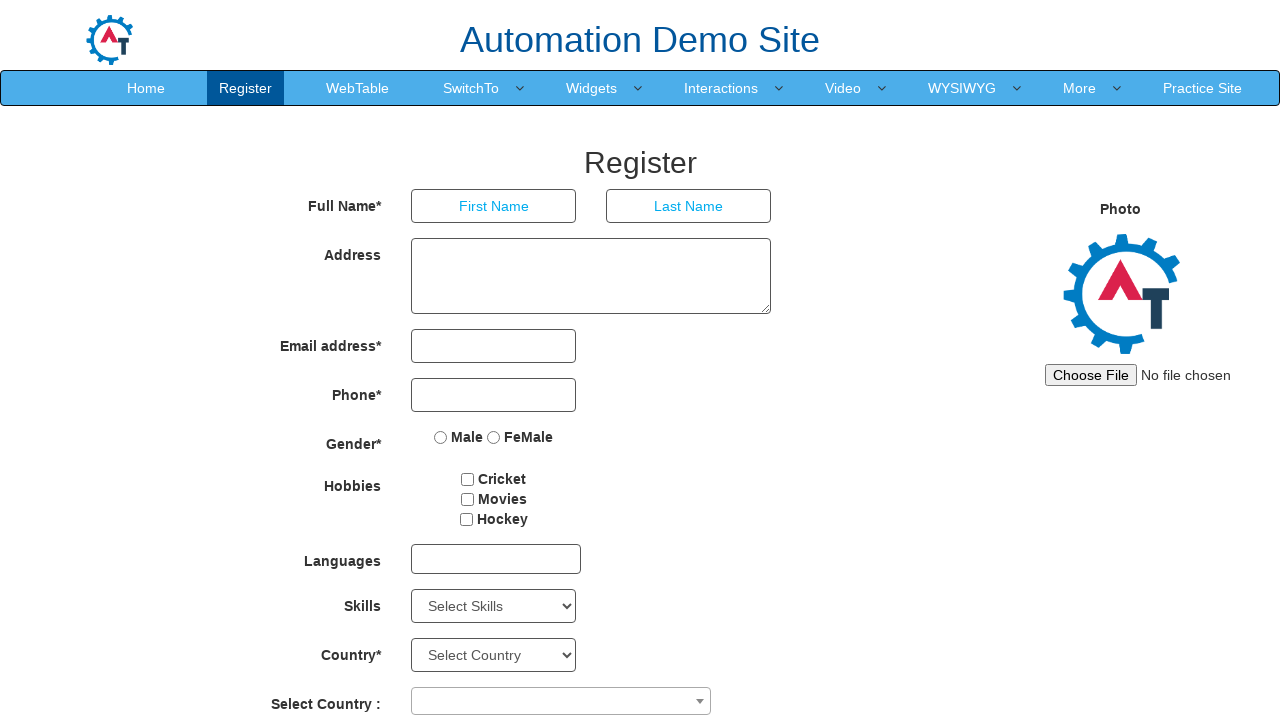

Selected 'Matlab' from the Skills dropdown on #Skills
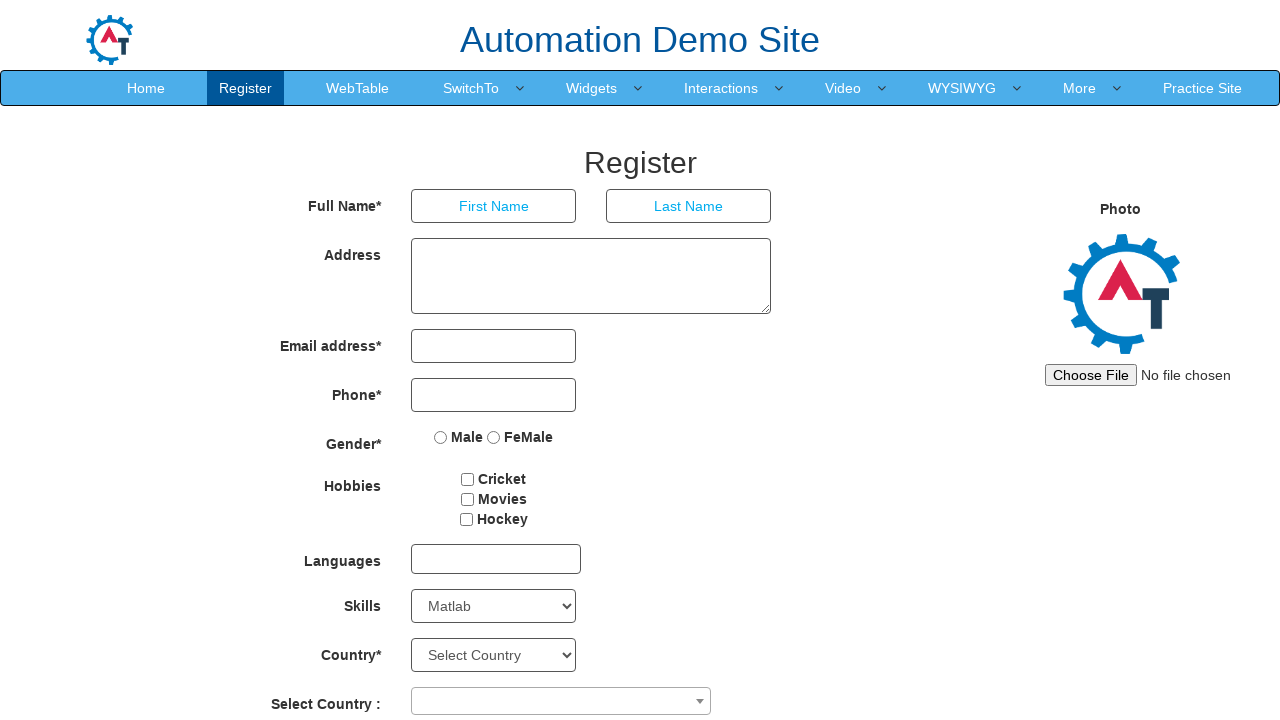

Clicked on the country dropdown to open it at (561, 701) on span[role='combobox']
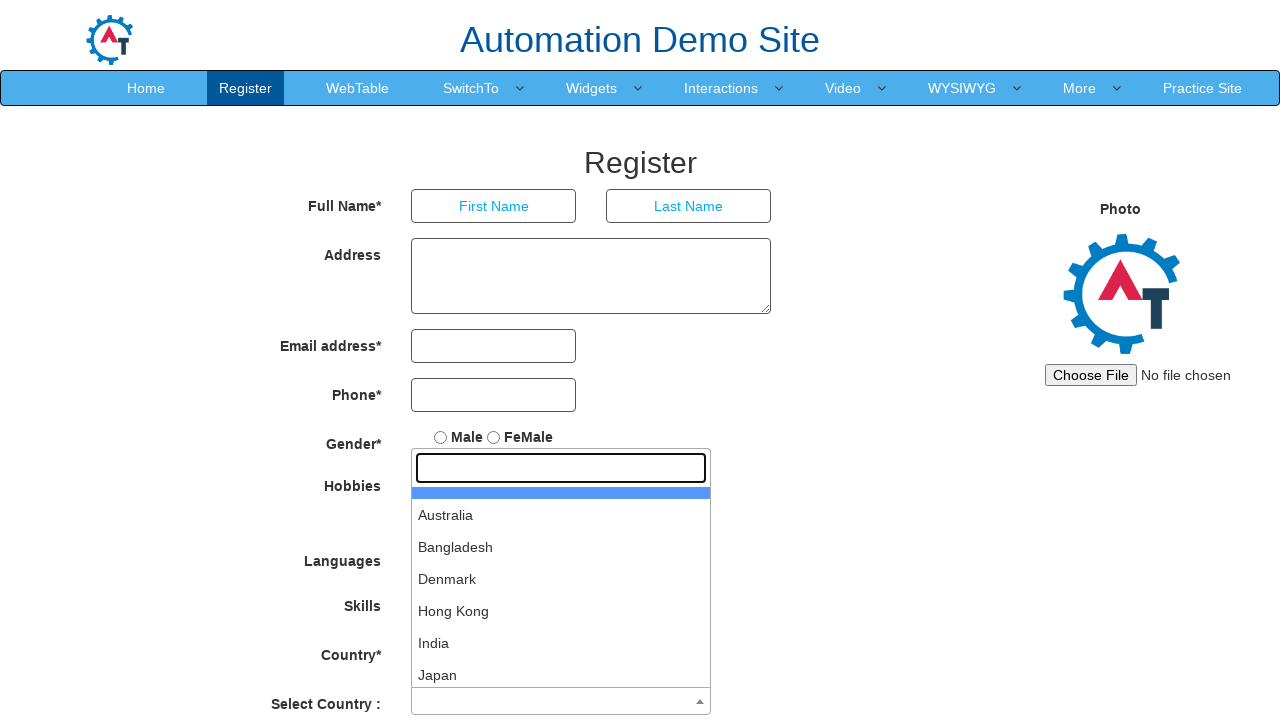

Selected 'India' from the country dropdown at (561, 643) on li >> nth=82
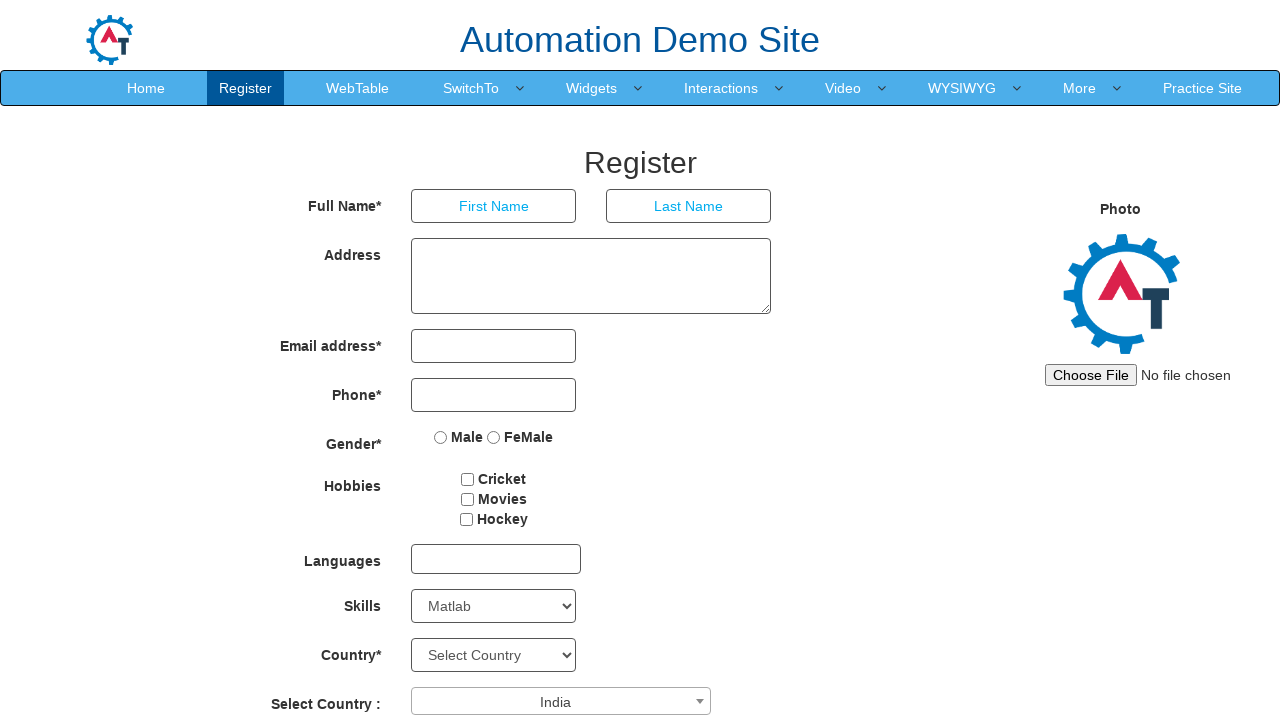

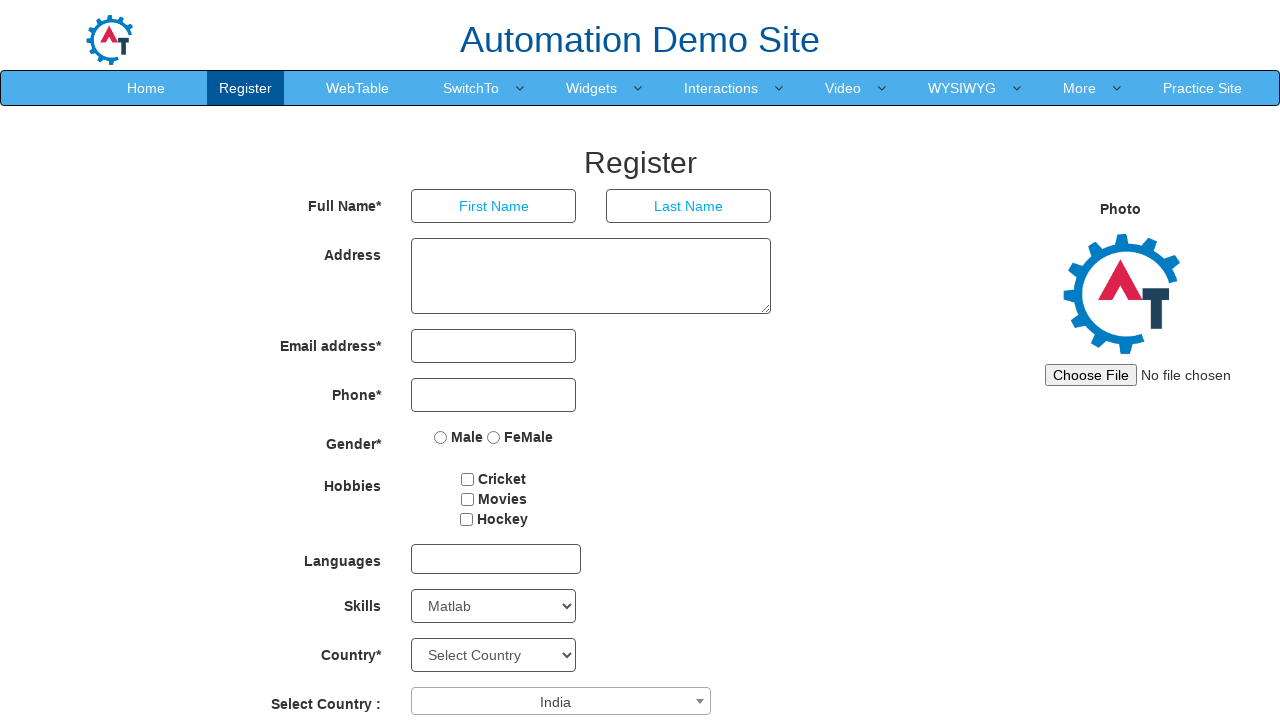